Navigates to nested frames page and accesses content within the middle frame of the top frameset

Starting URL: https://the-internet.herokuapp.com/

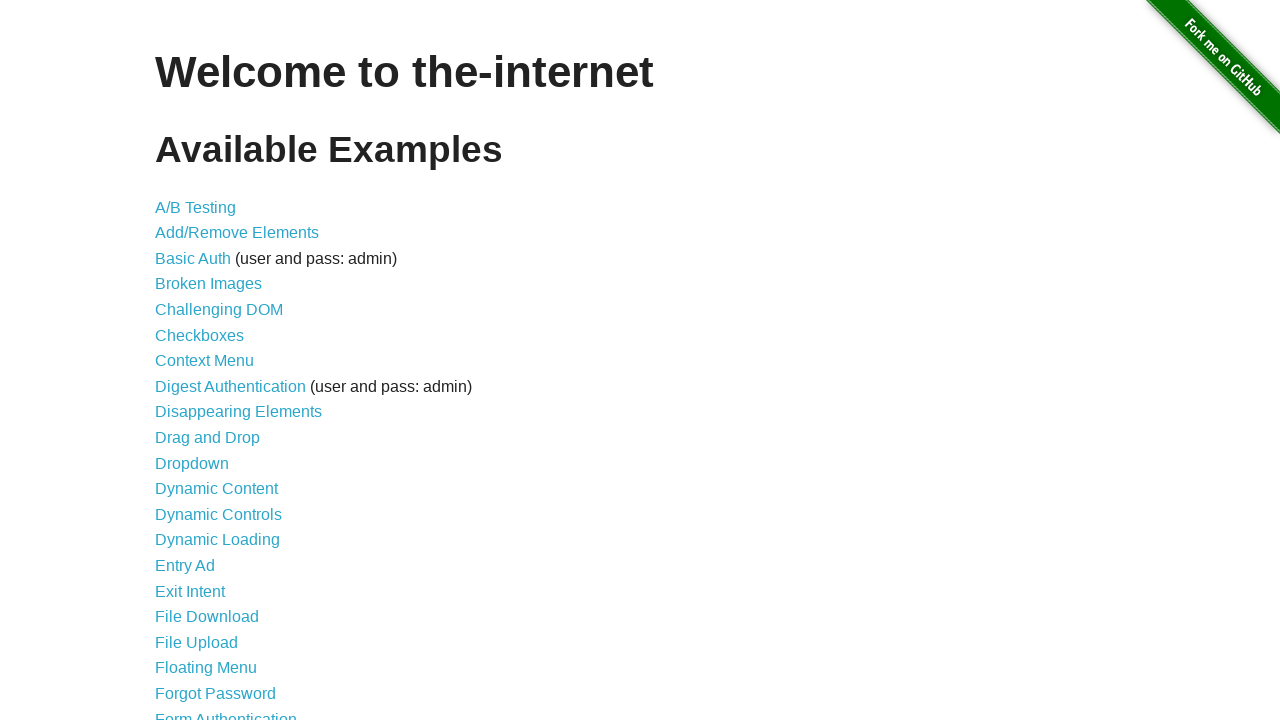

Clicked on Nested Frames link at (210, 395) on xpath=//a[text()='Nested Frames']
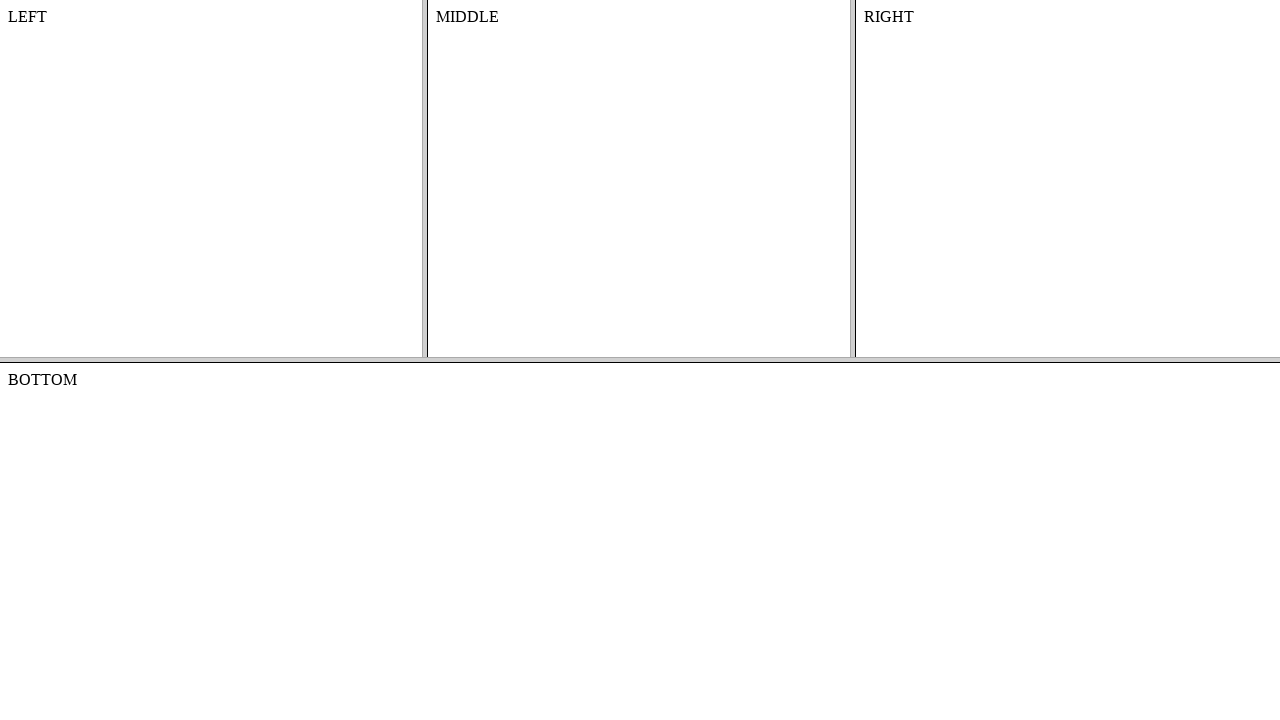

Waited for content element in middle frame to load
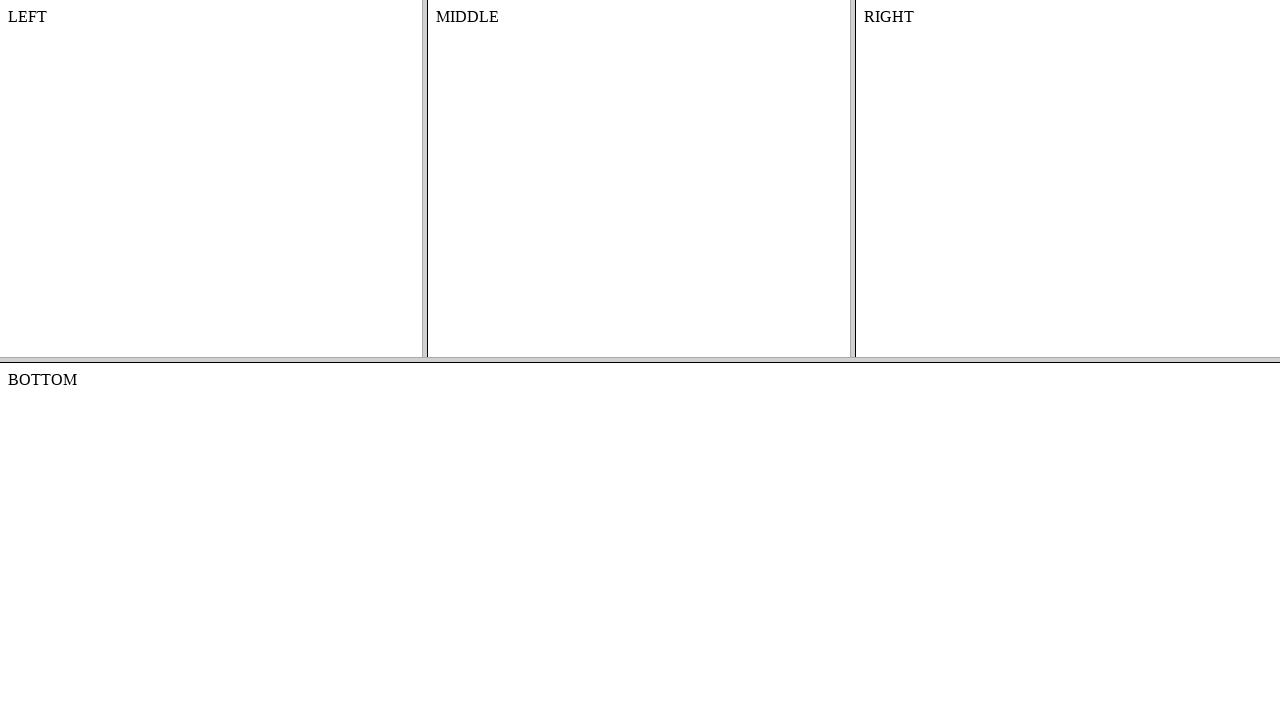

Retrieved text content from middle frame
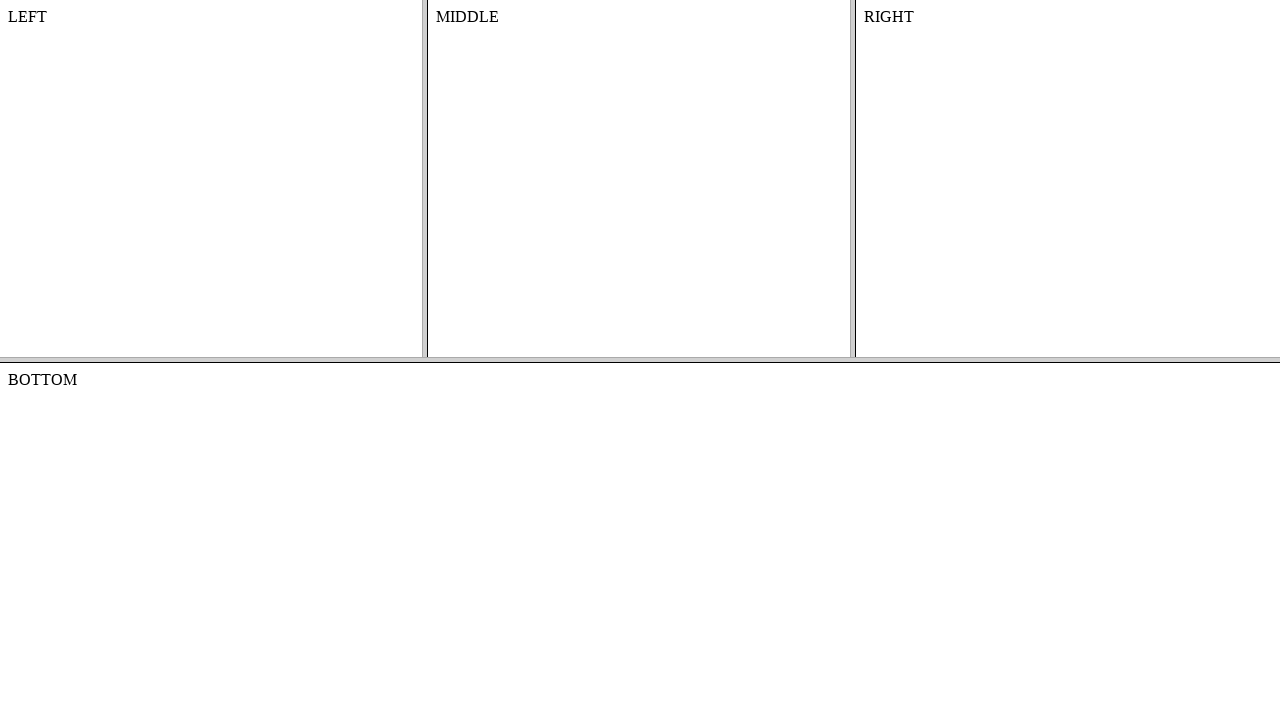

Printed middle frame content: MIDDLE
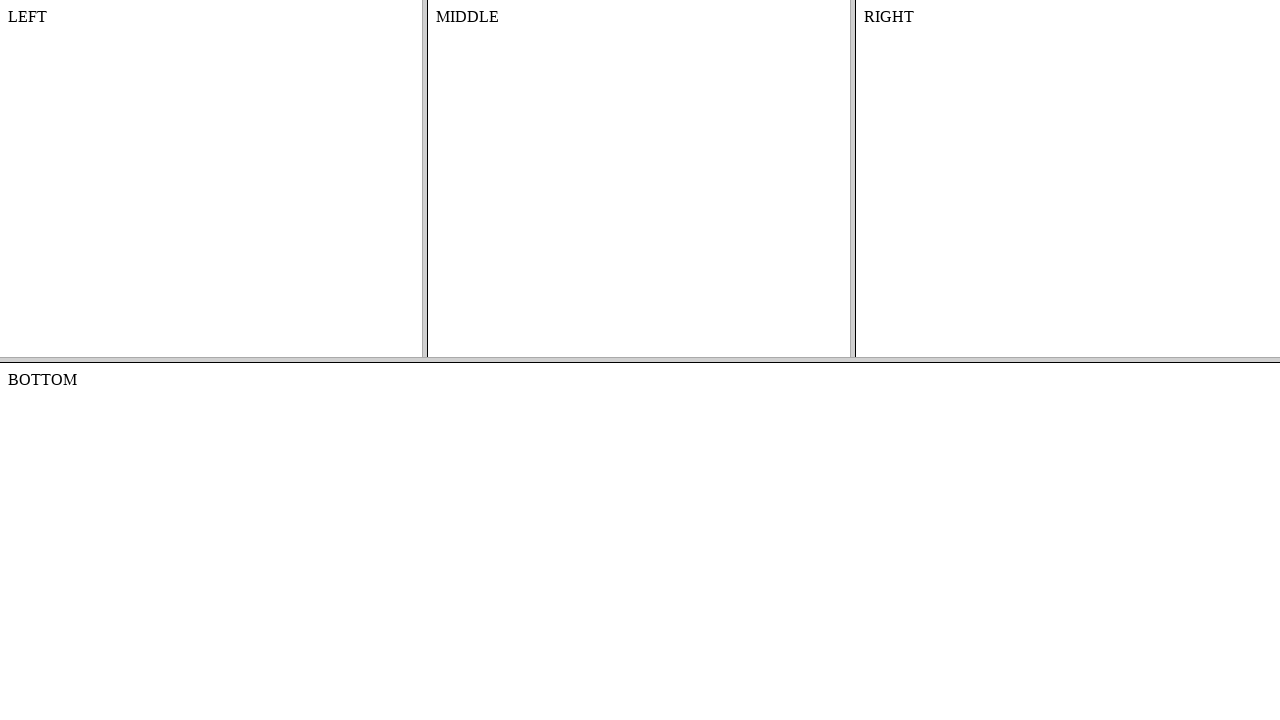

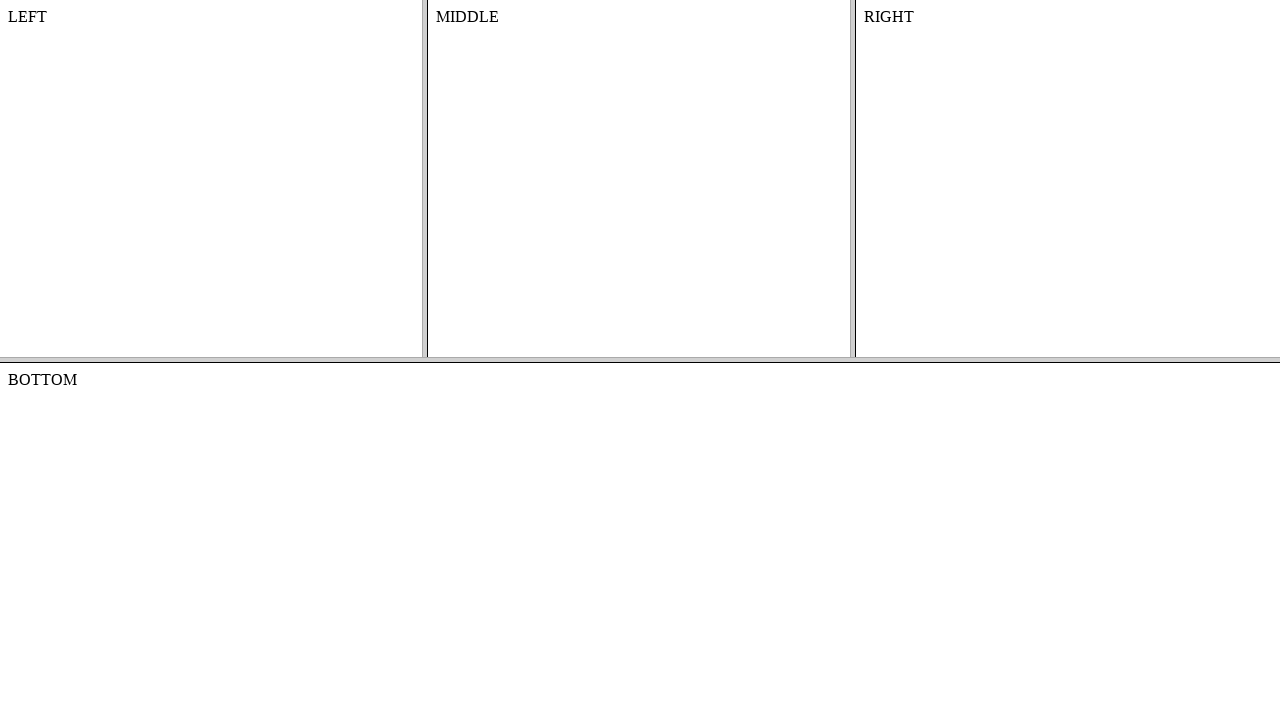